Tests the Edit Meal button functionality by adding an item and clicking edit to verify the Update Meal button becomes visible

Starting URL: https://practice.expandtesting.com/tracalorie

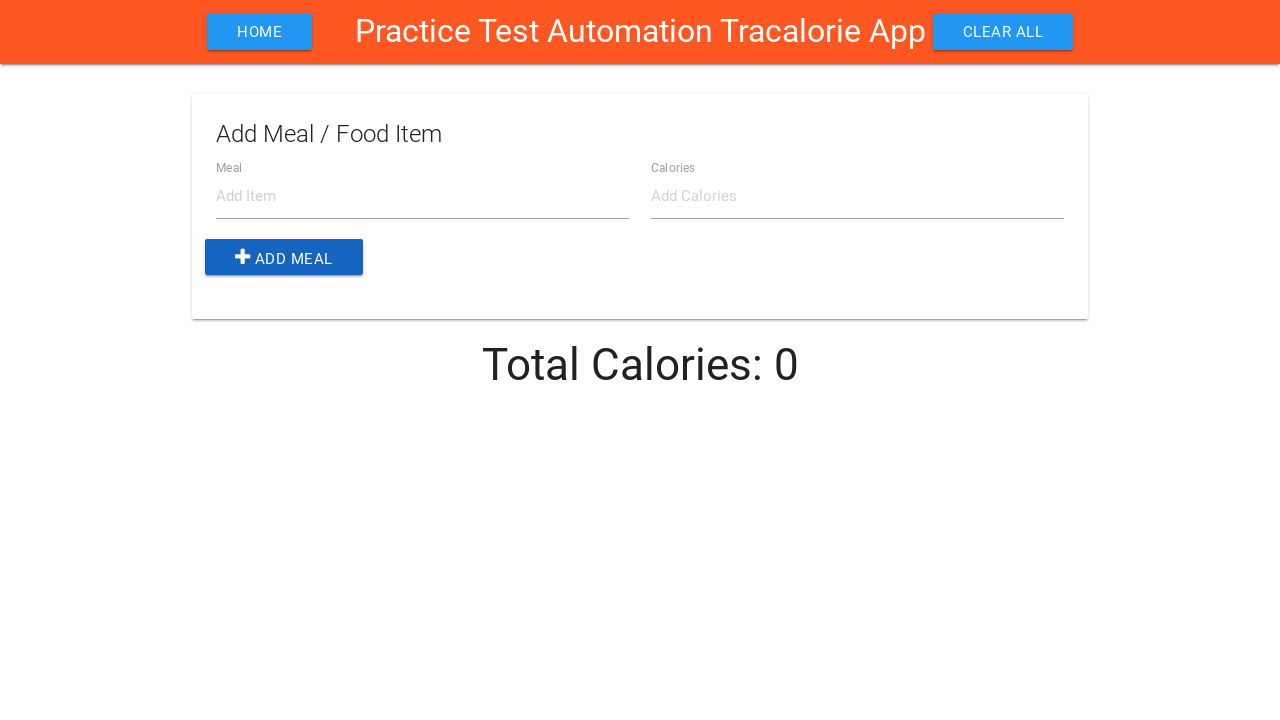

Filled item name field with 'itemName' on #item-name
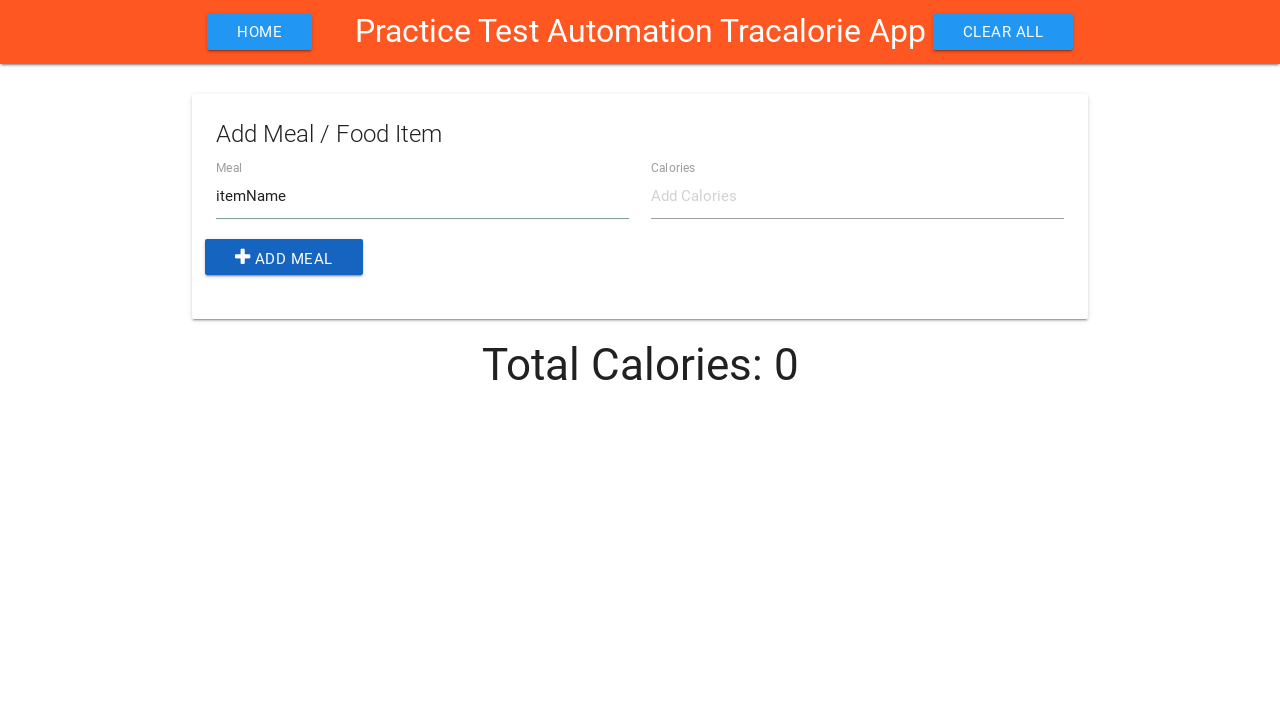

Filled item calories field with '100' on #item-calories
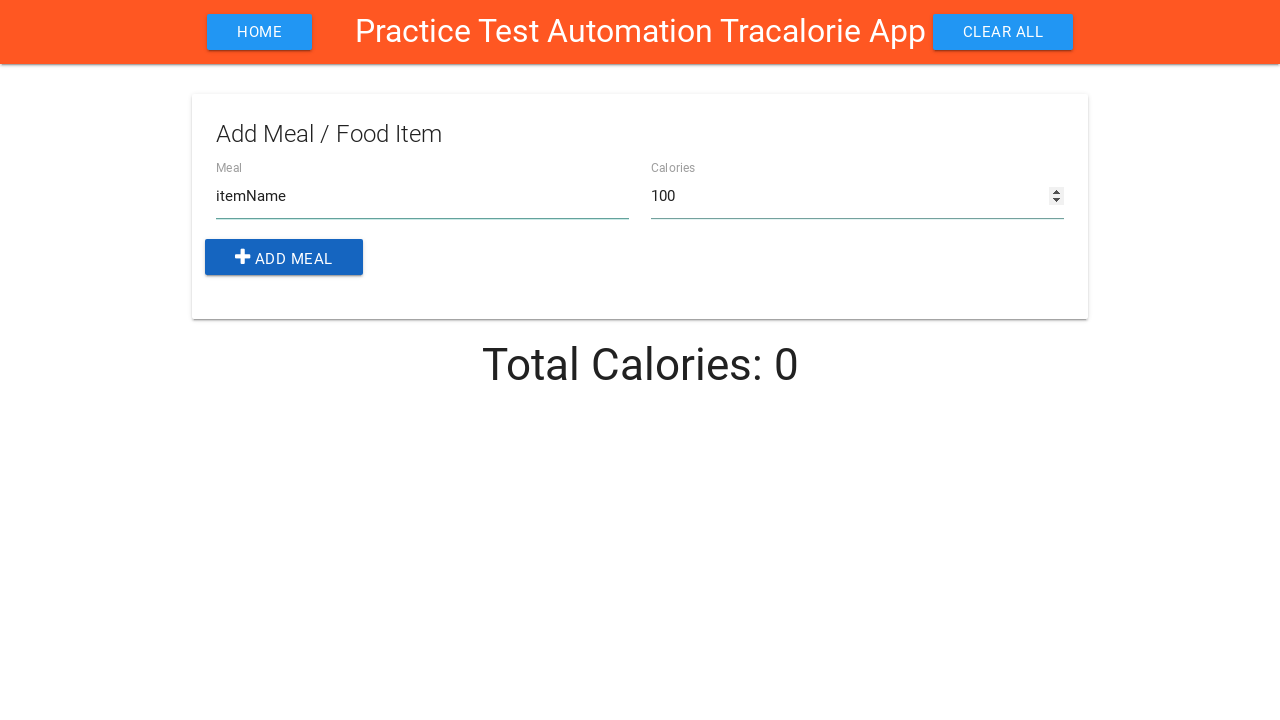

Clicked add meal button to create new meal item at (284, 257) on .add-btn
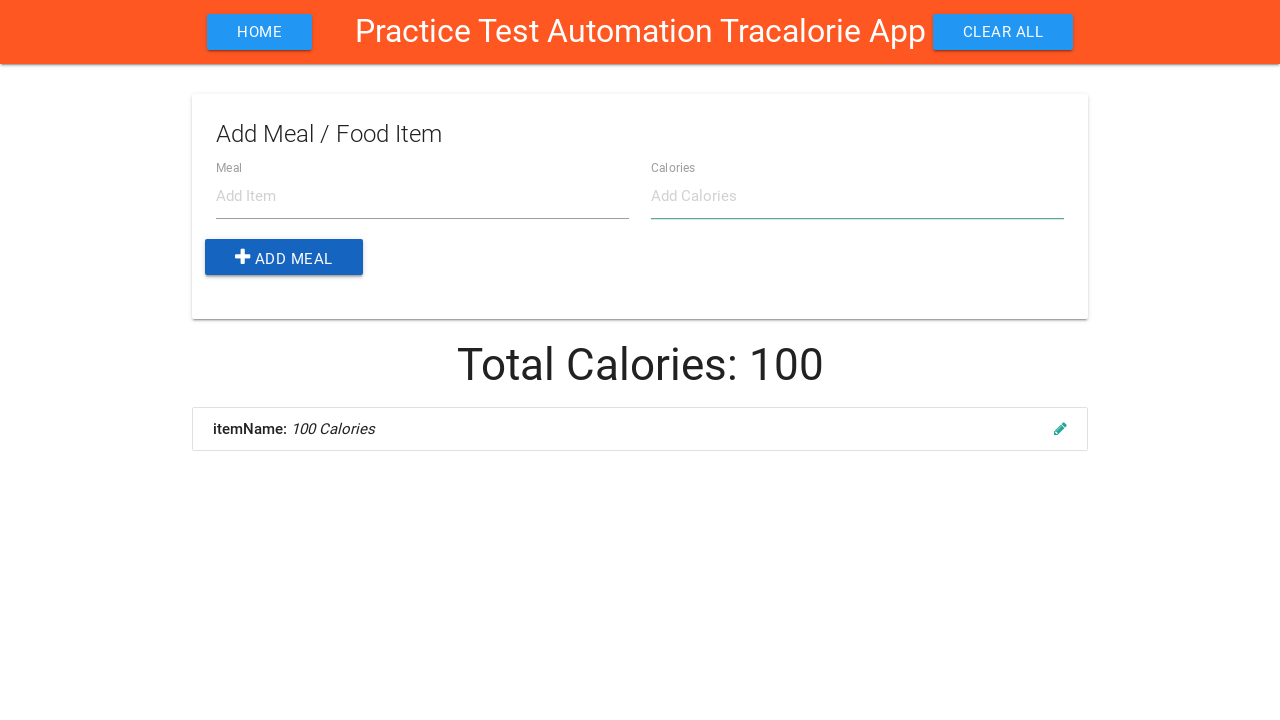

Meal item appeared in collection
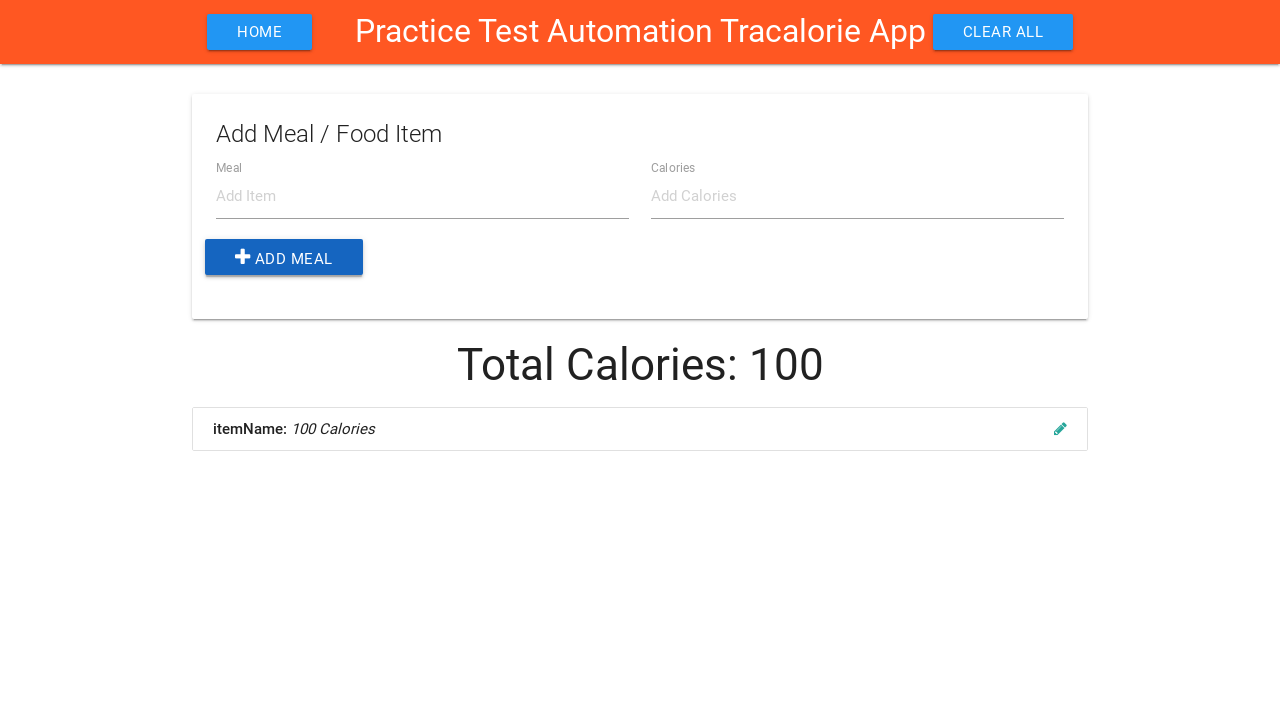

Clicked edit button on the meal item at (1060, 428) on .collection-item .edit-item
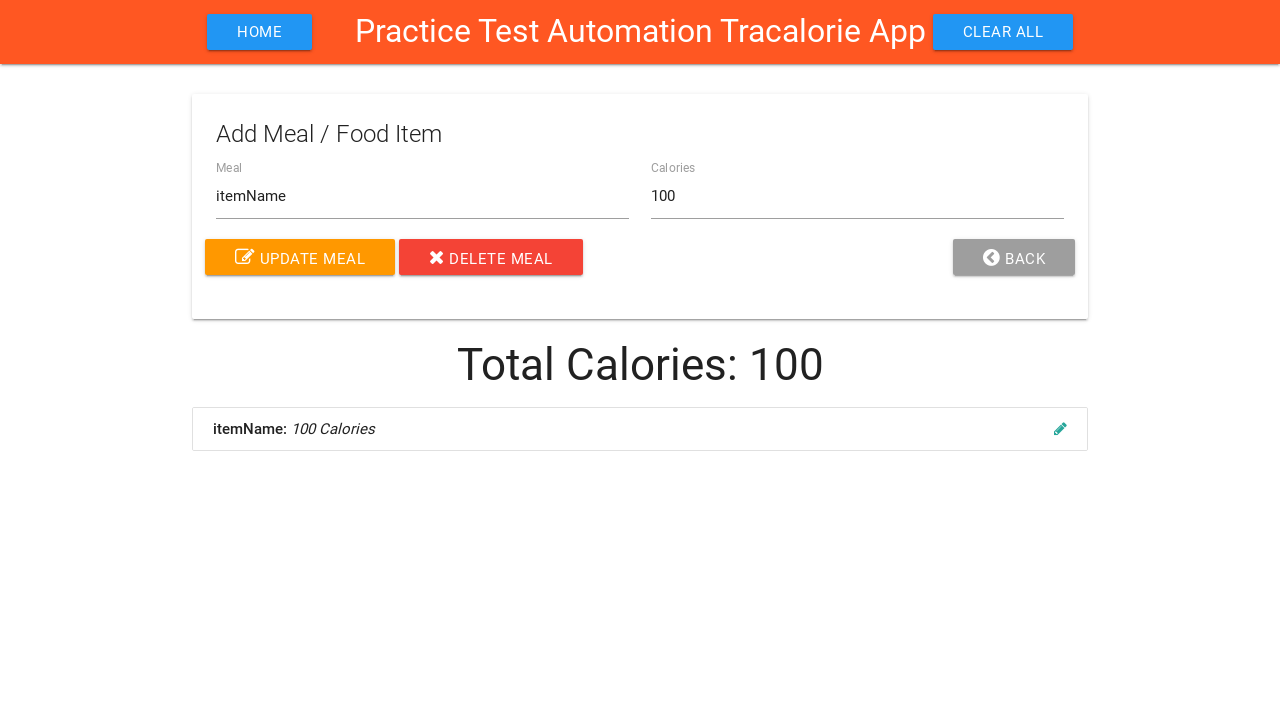

Update Meal button became visible, confirming edit mode is active
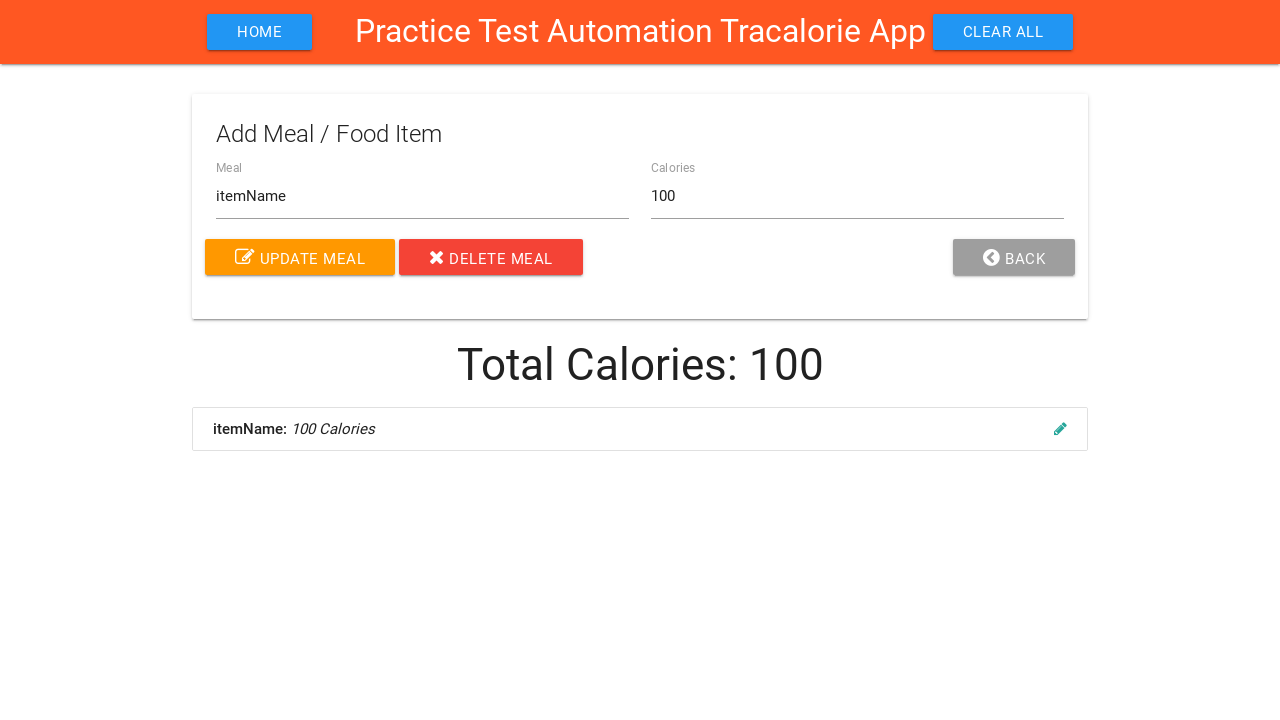

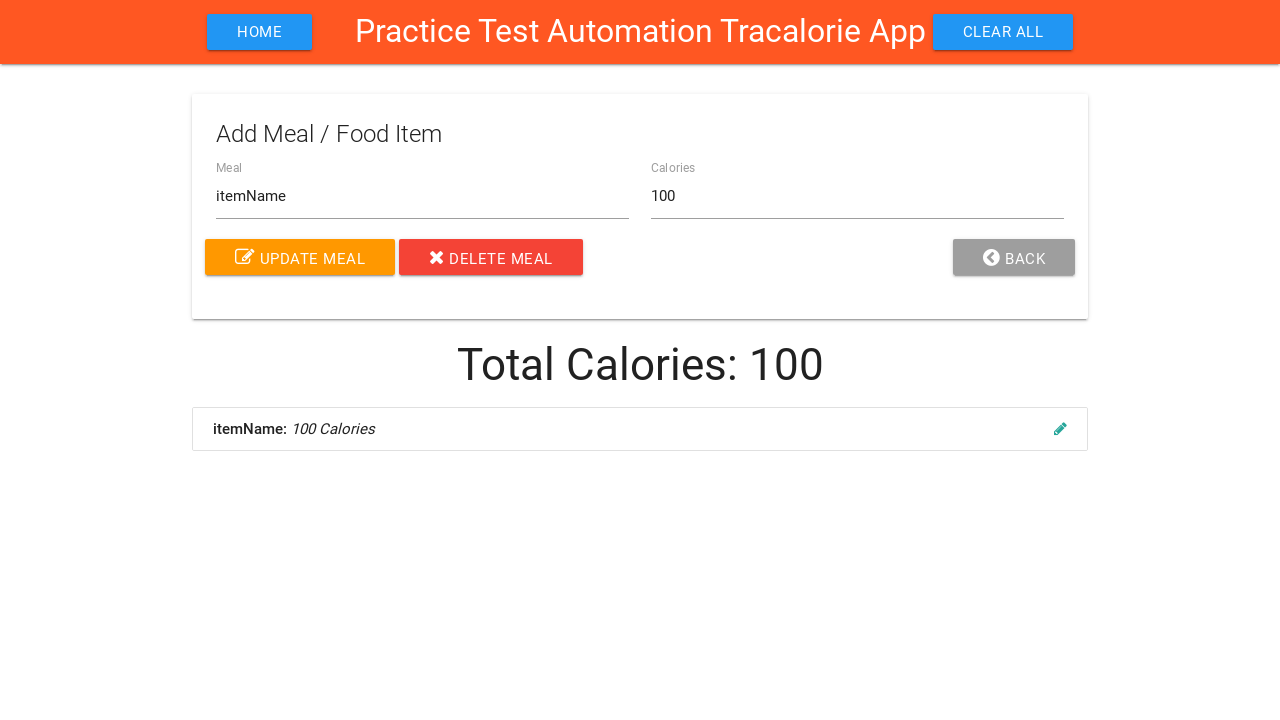